Tests single click functionality on a button and verifies the dynamic click message appears

Starting URL: https://demoqa.com/buttons

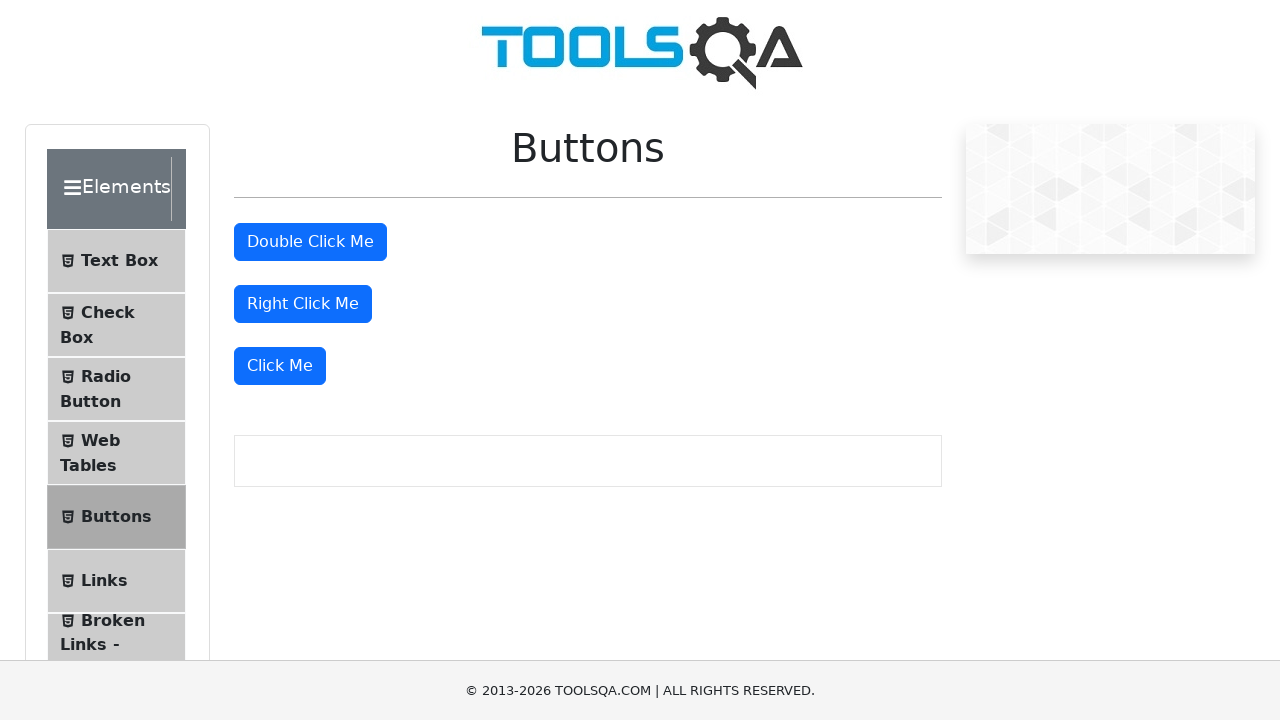

Scrolled page to view buttons section
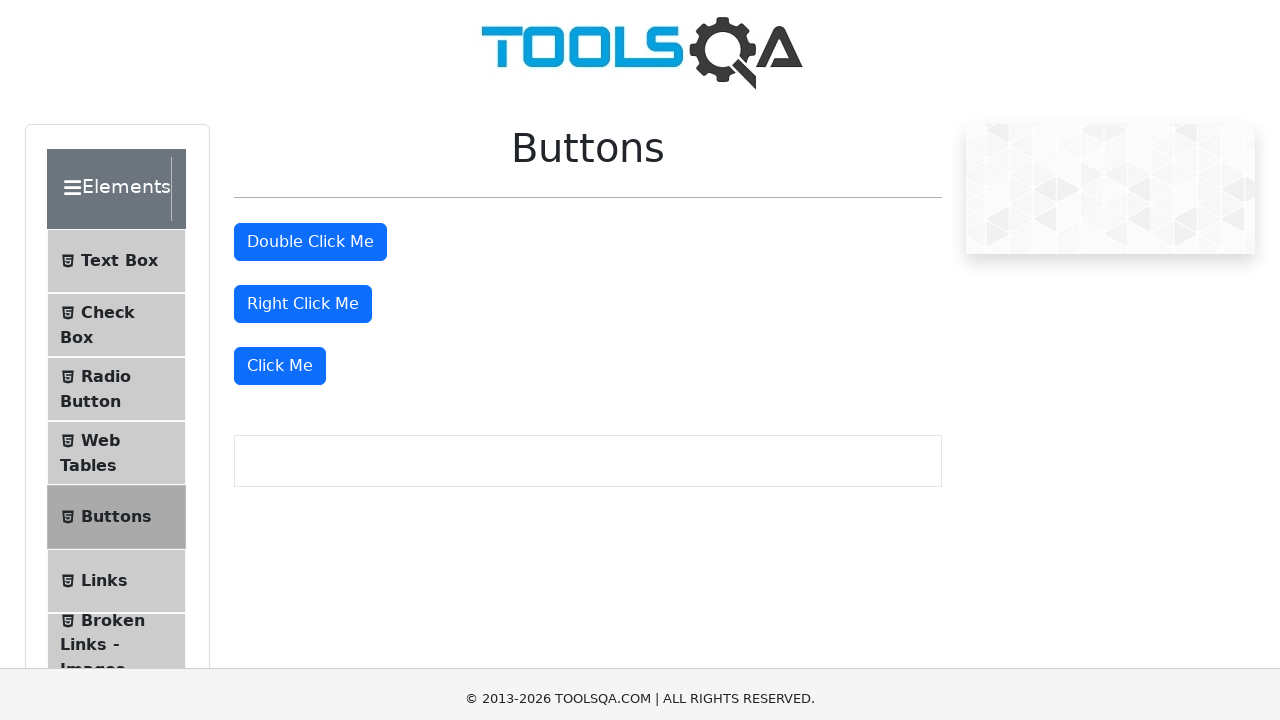

Buttons section became visible
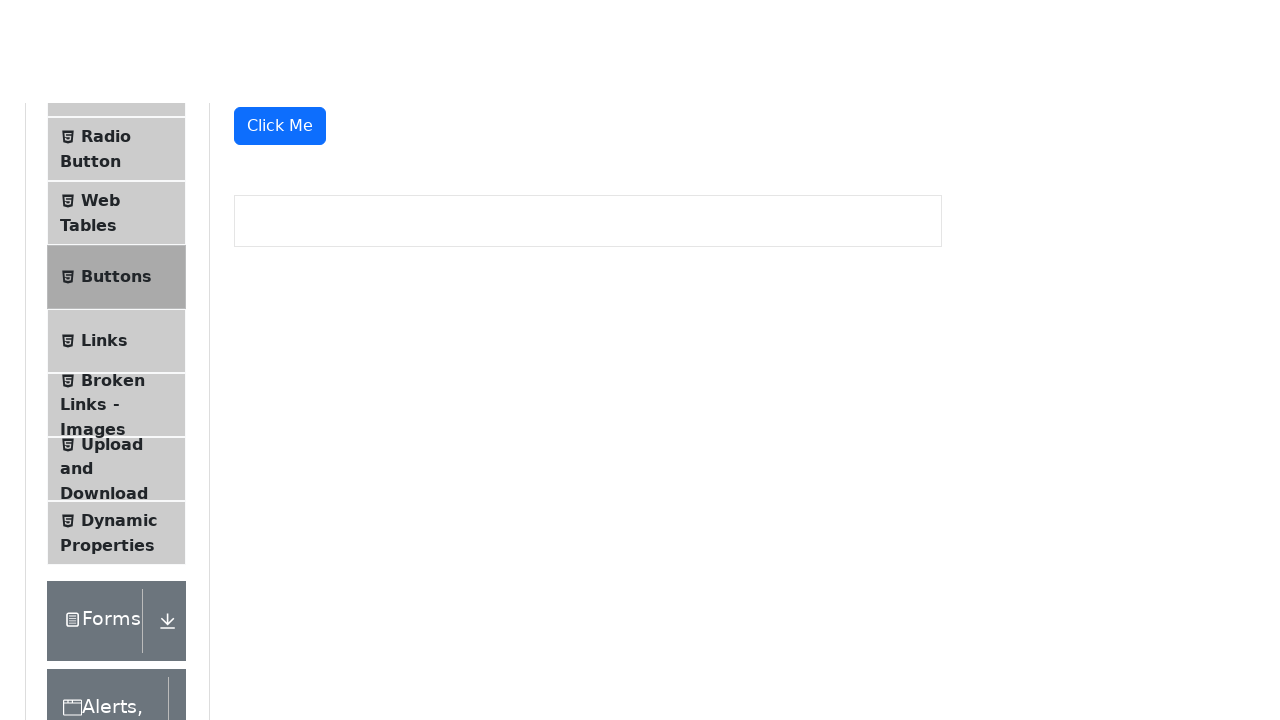

Clicked the 'Click Me' button at (280, 360) on button:has-text('Click Me'):not(#doubleClickBtn):not(#rightClickBtn)
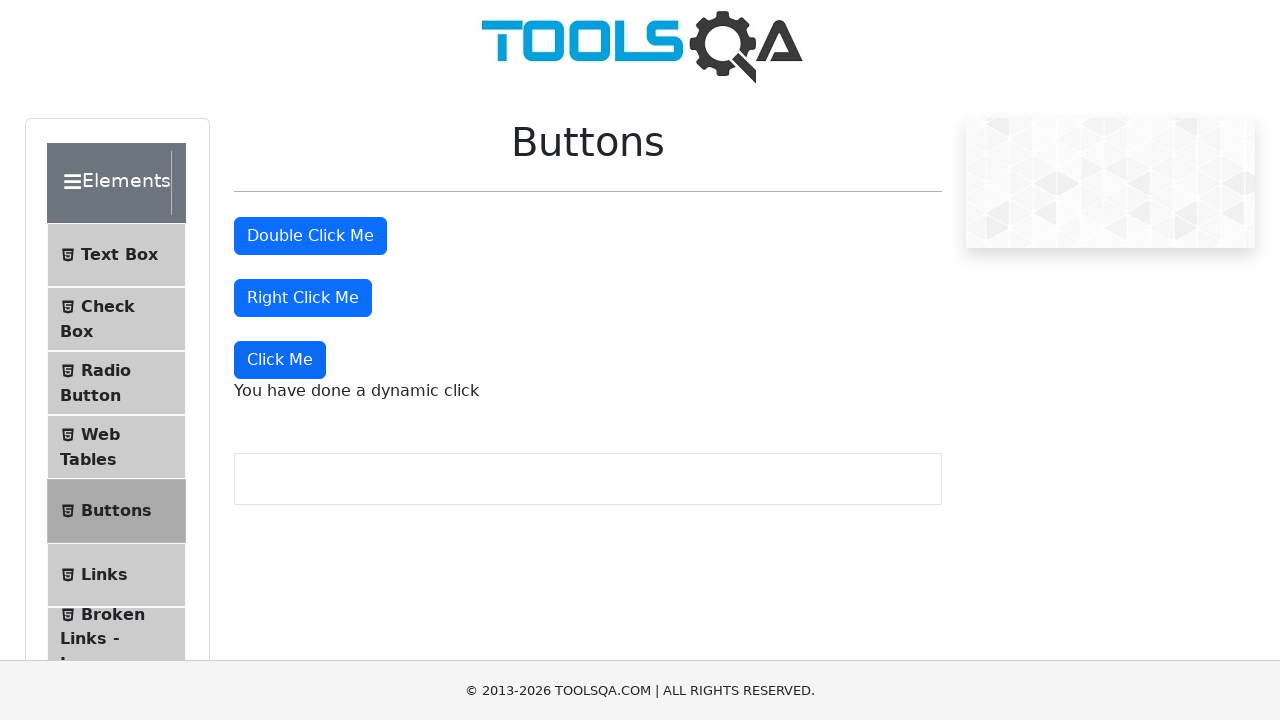

Dynamic click message element appeared
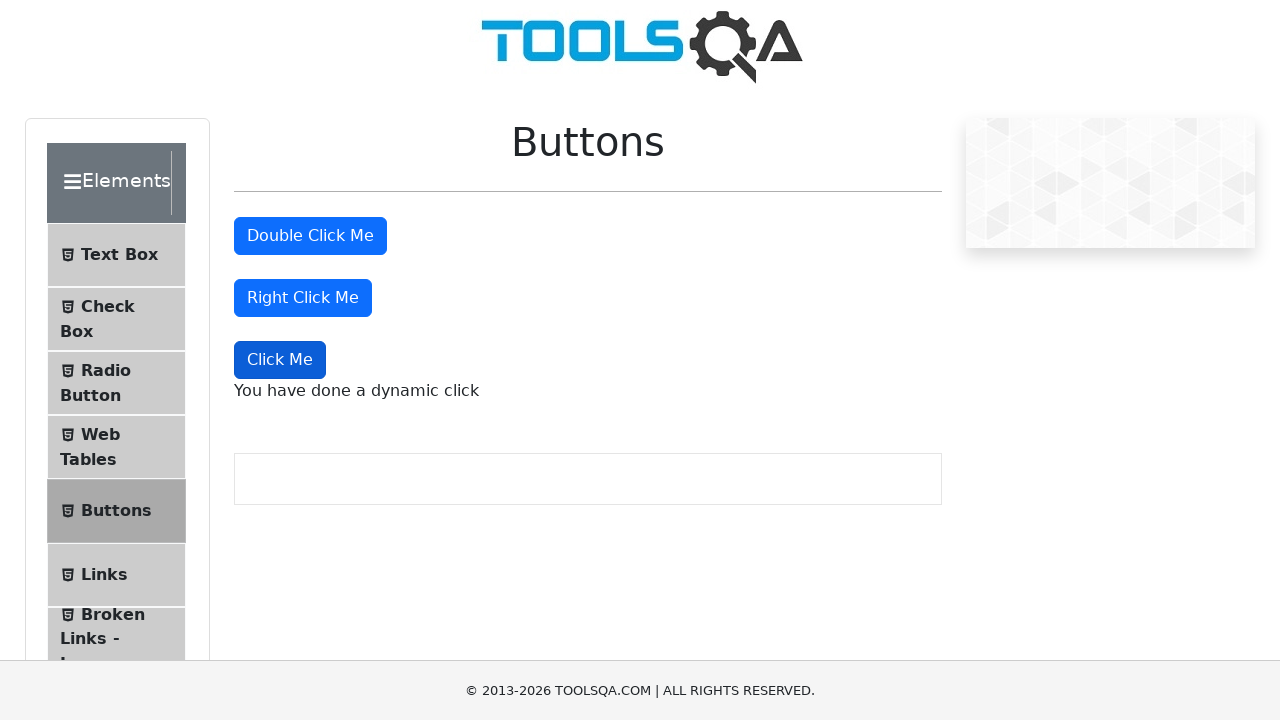

Verified dynamic click message displays correct text
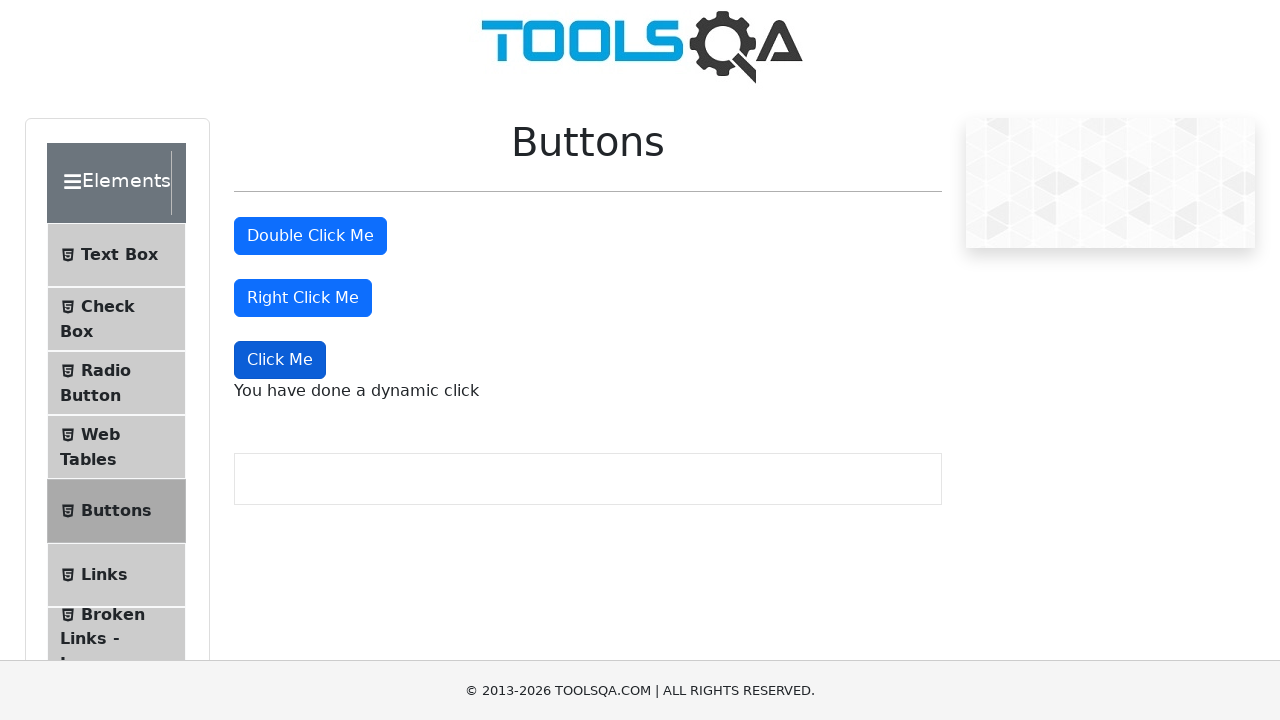

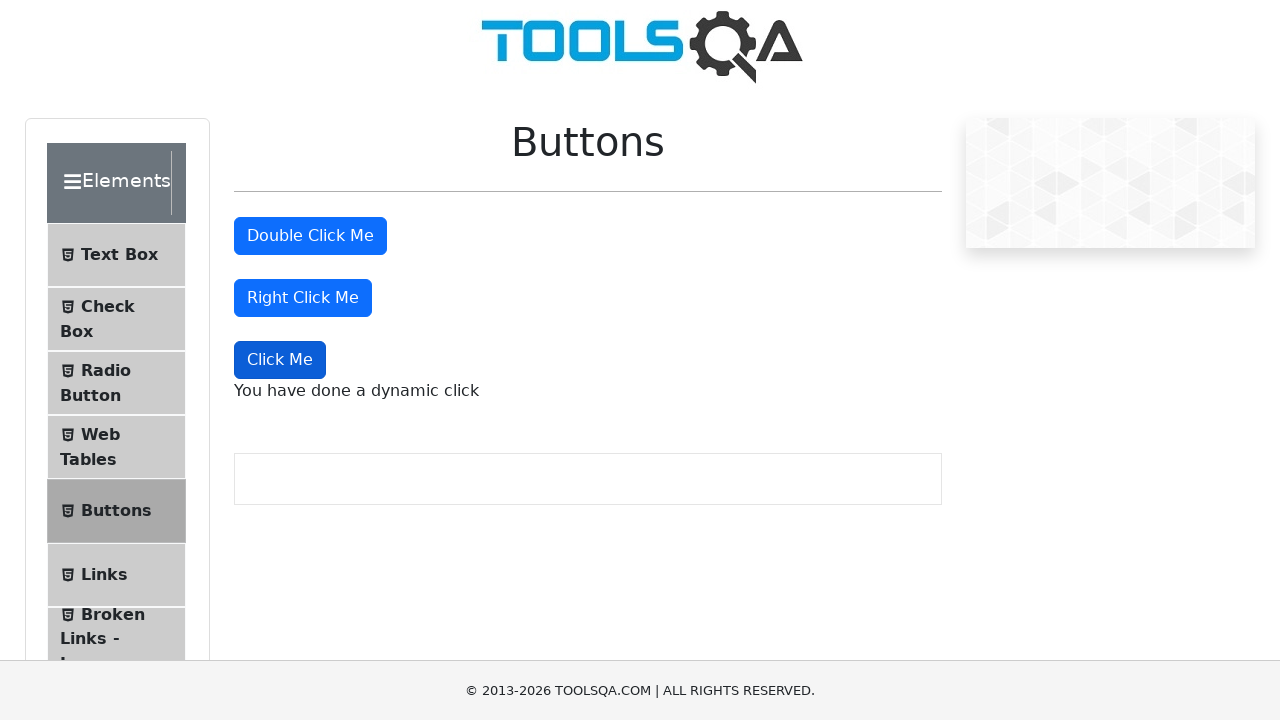